Tests a verification button click workflow by clicking a verify button and asserting that a success message appears

Starting URL: http://suninjuly.github.io/wait1.html

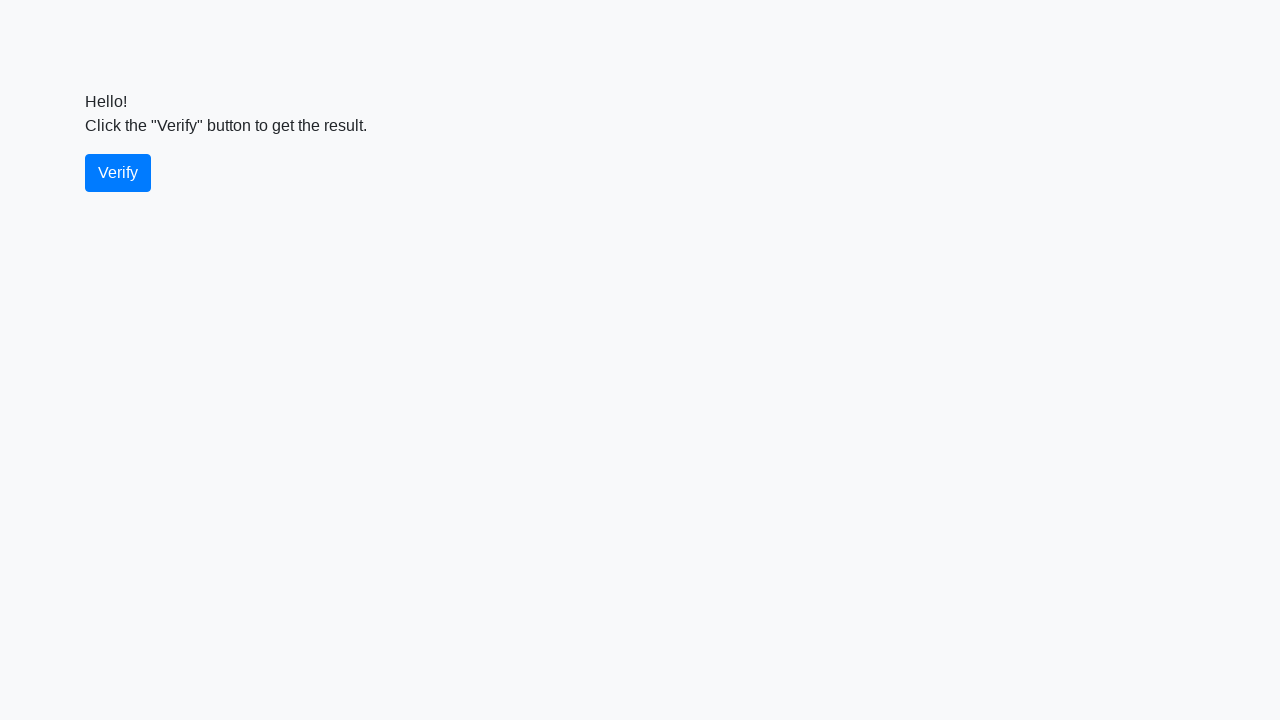

Clicked the verify button at (118, 173) on #verify
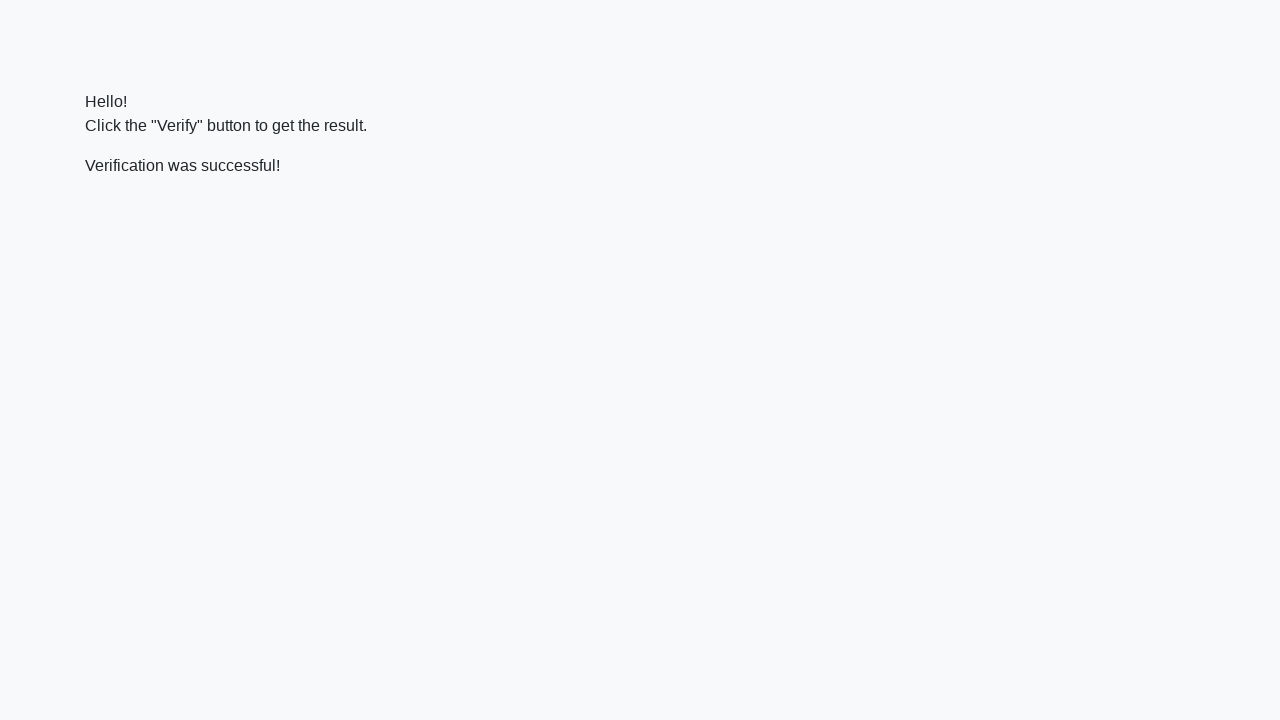

Success message element appeared and is ready
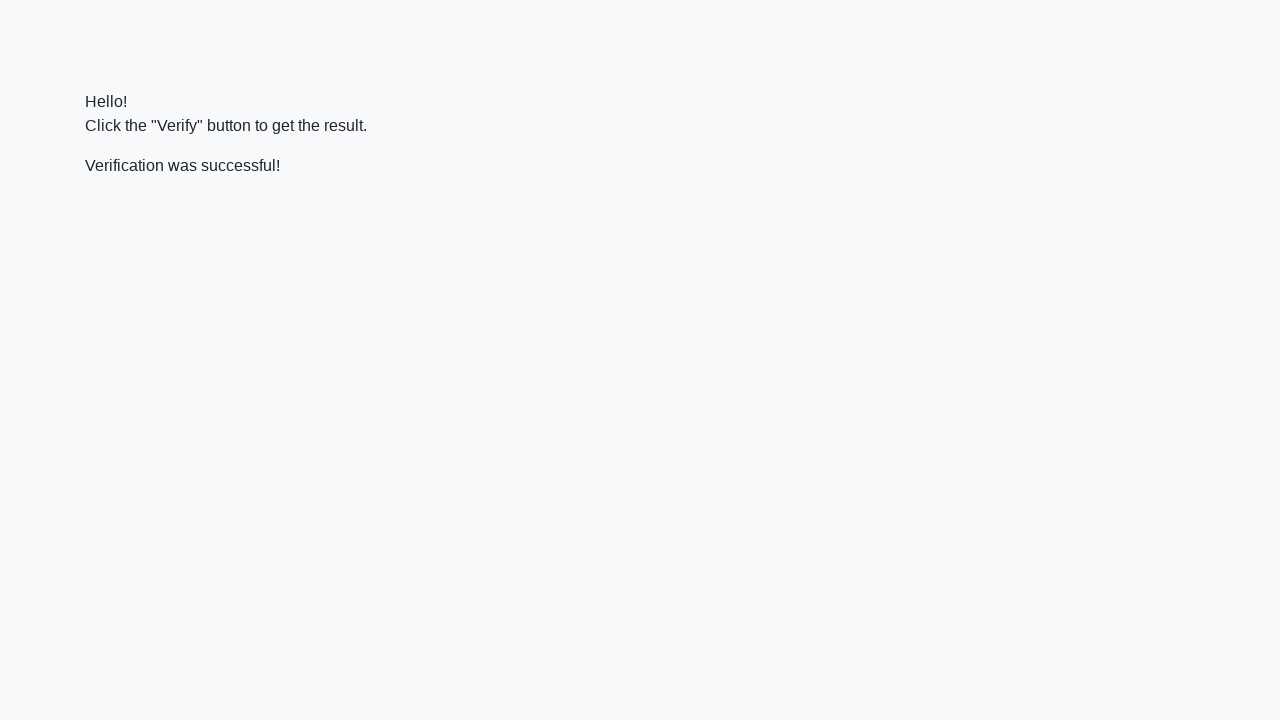

Verified that success message contains 'successful'
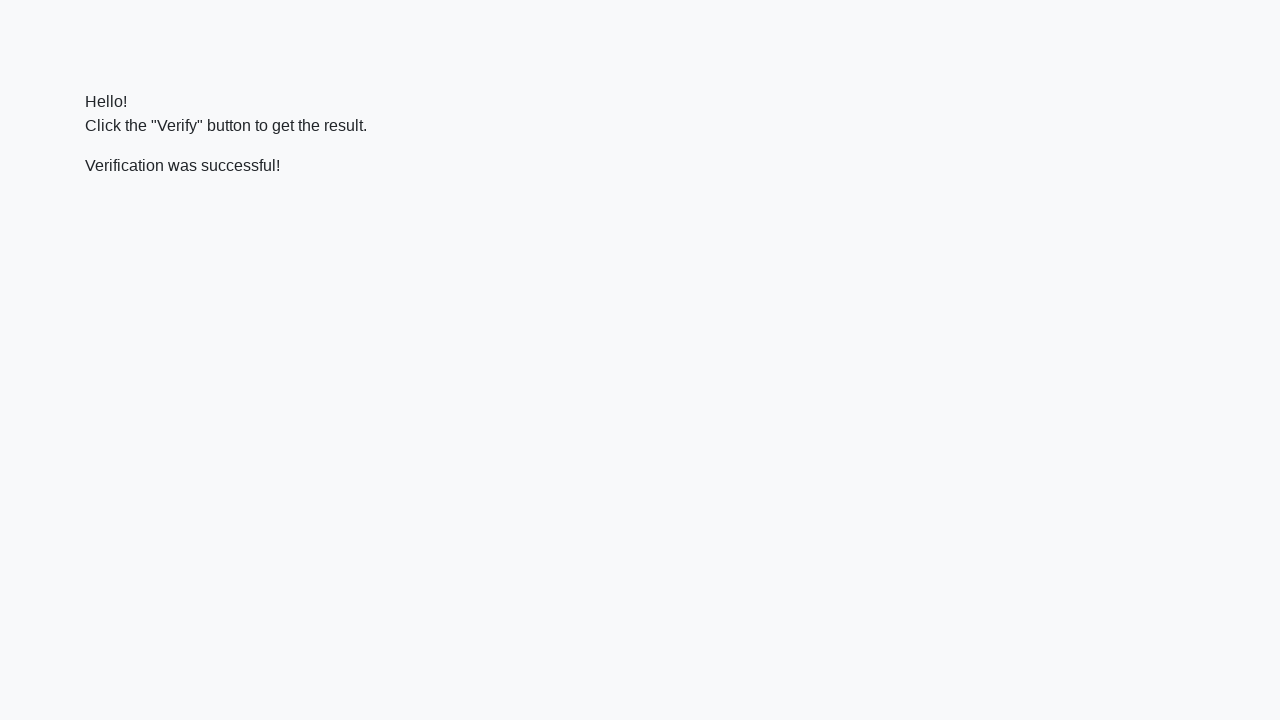

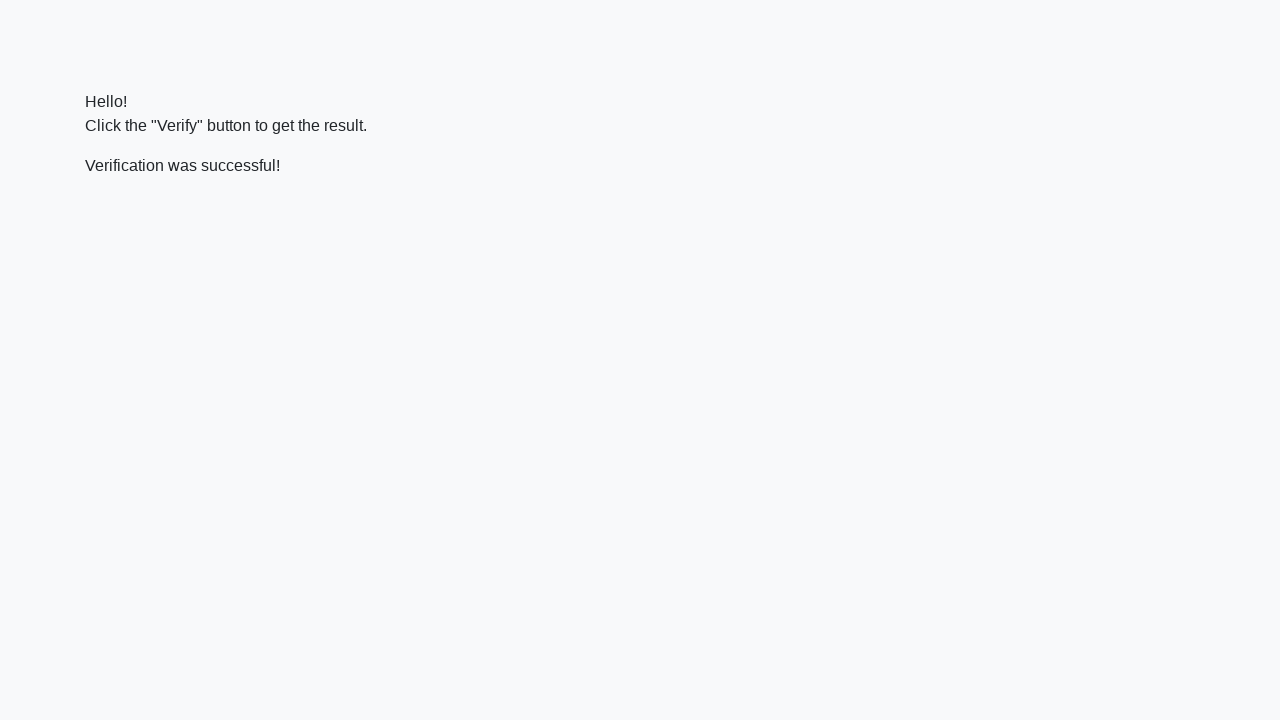